Tests a math calculation form by reading two numbers, calculating their sum, selecting the result from a dropdown, and submitting the form

Starting URL: https://suninjuly.github.io/selects1.html

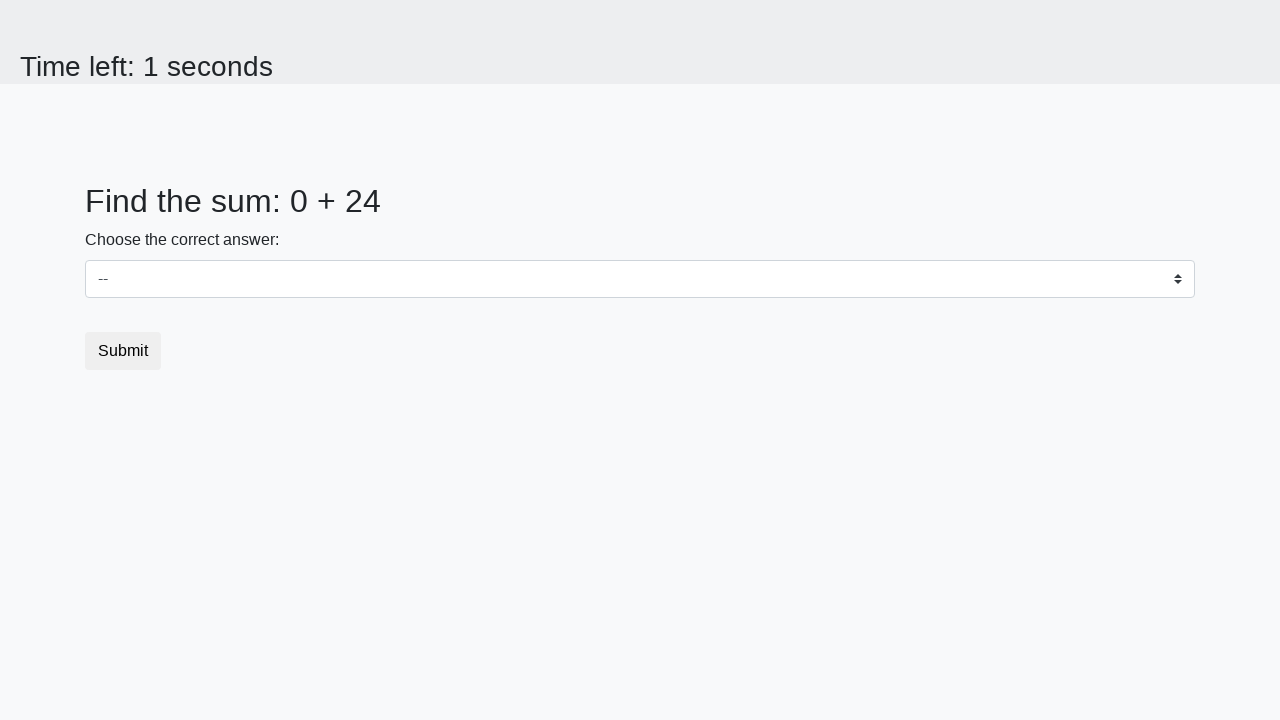

Retrieved first number from the page
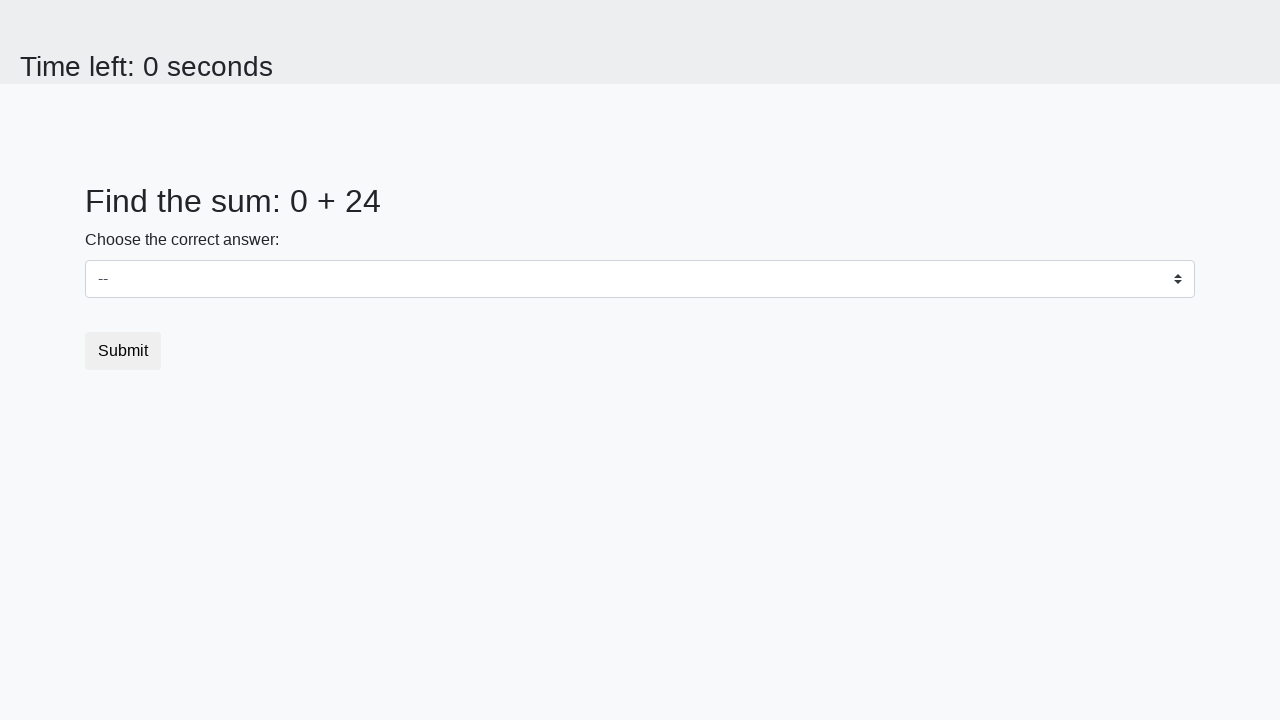

Retrieved second number from the page
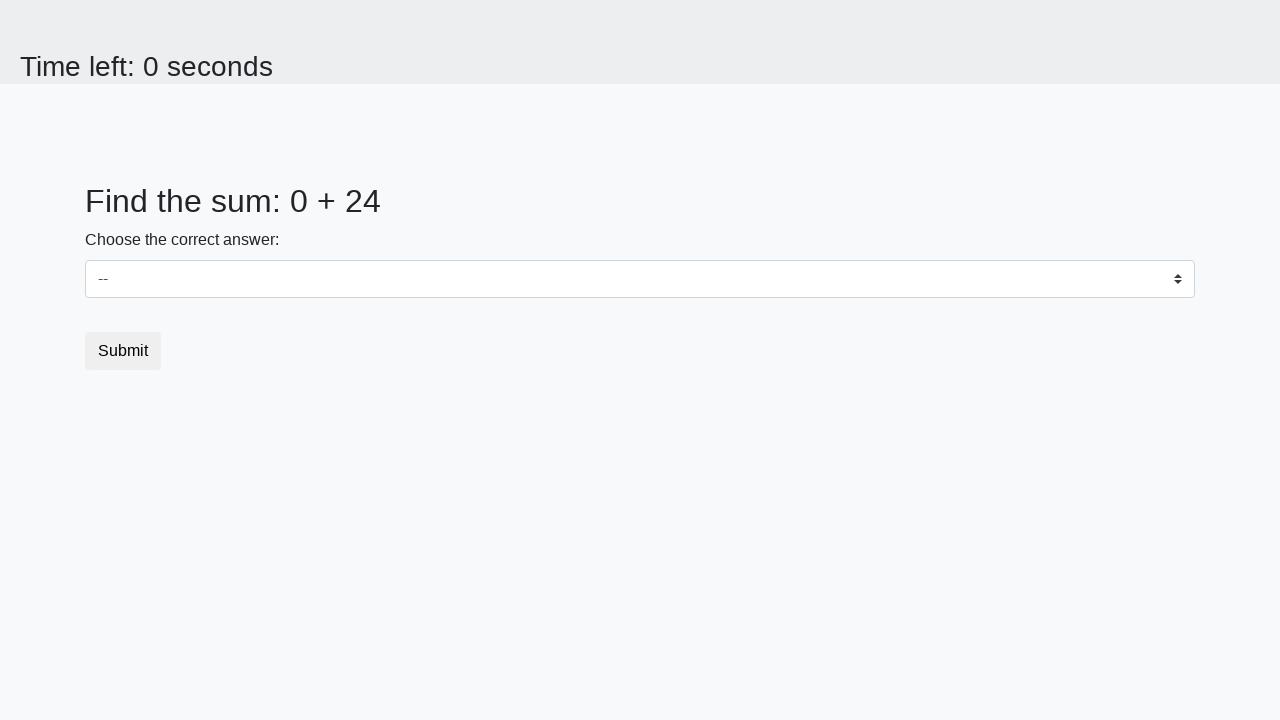

Calculated sum: 0 + 24 = 24
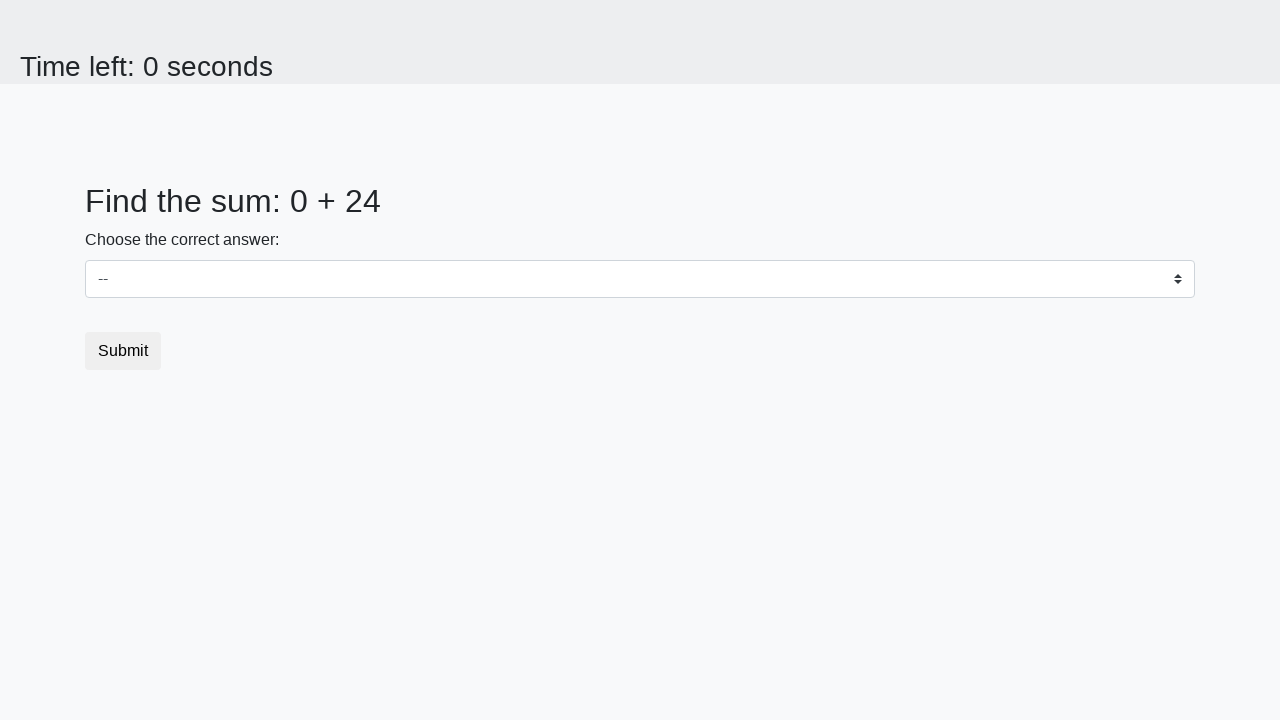

Selected sum value '24' from dropdown on select
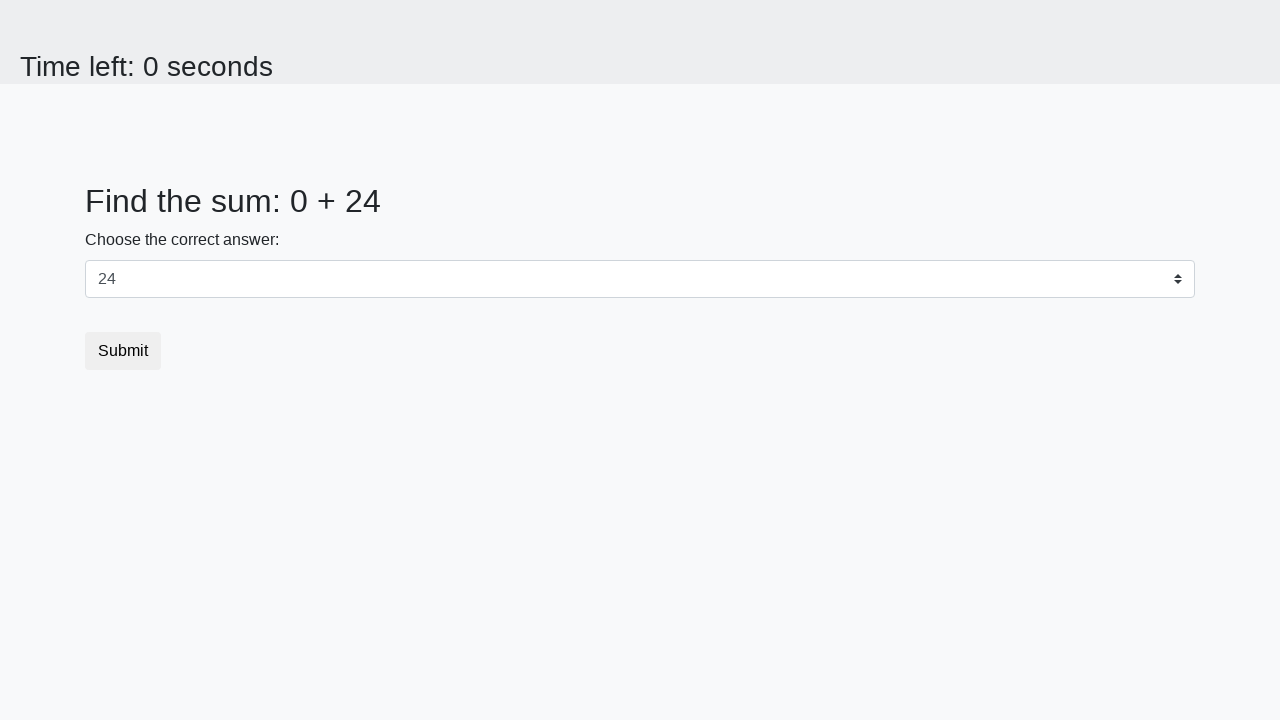

Clicked submit button to submit the form at (123, 351) on button.btn
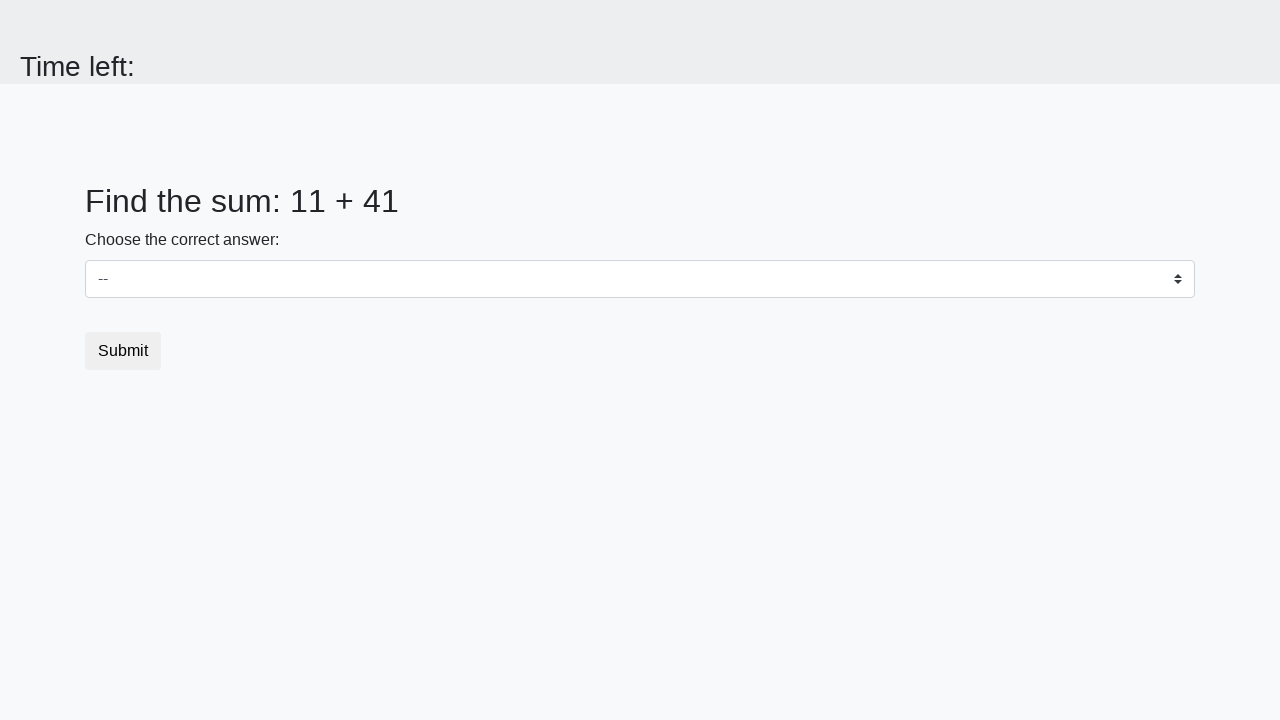

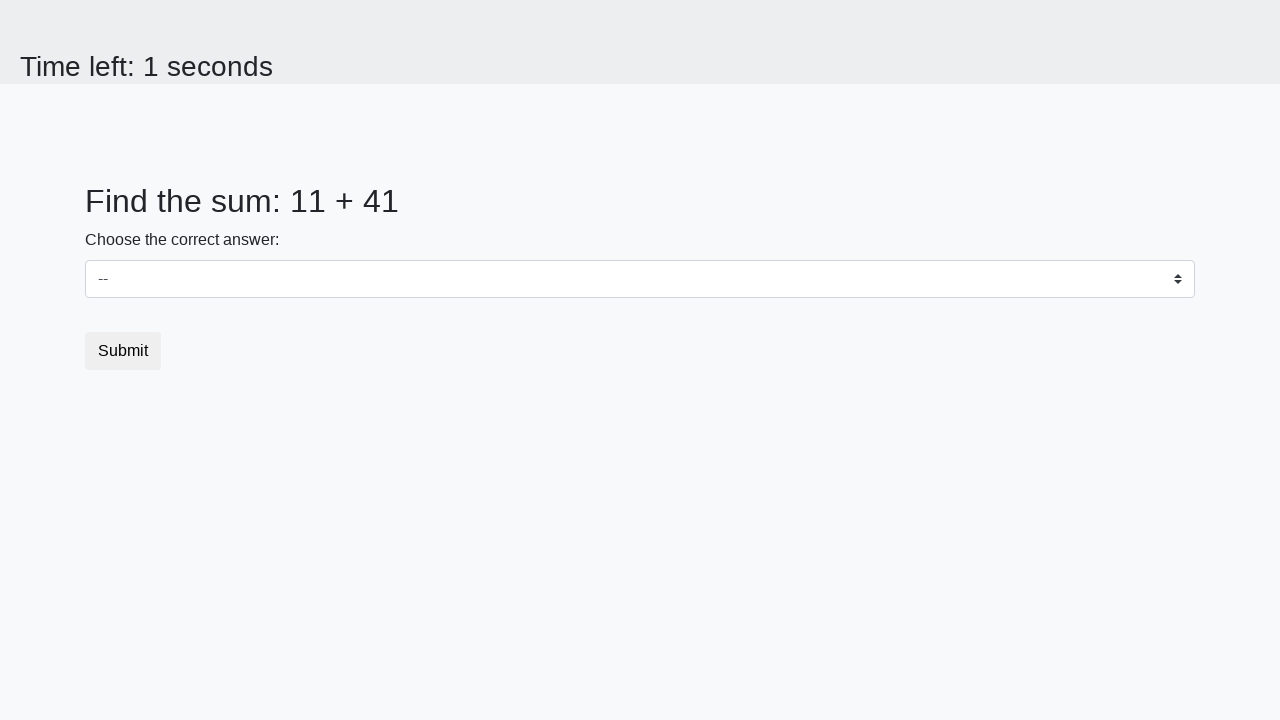